Tests keyboard input events by pressing the 'S' key and then performing CTRL+A and CTRL+C keyboard shortcuts on an input events training page

Starting URL: https://v1.training-support.net/selenium/input-events

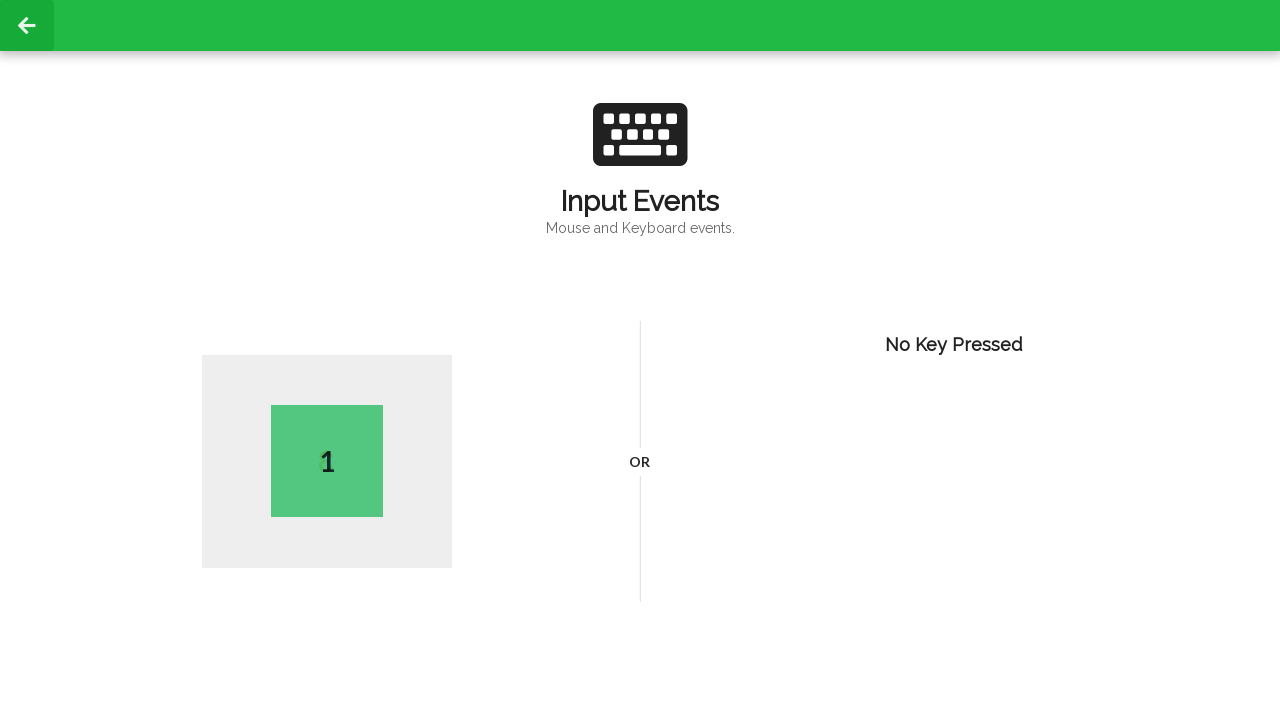

Pressed 'S' key on input events training page
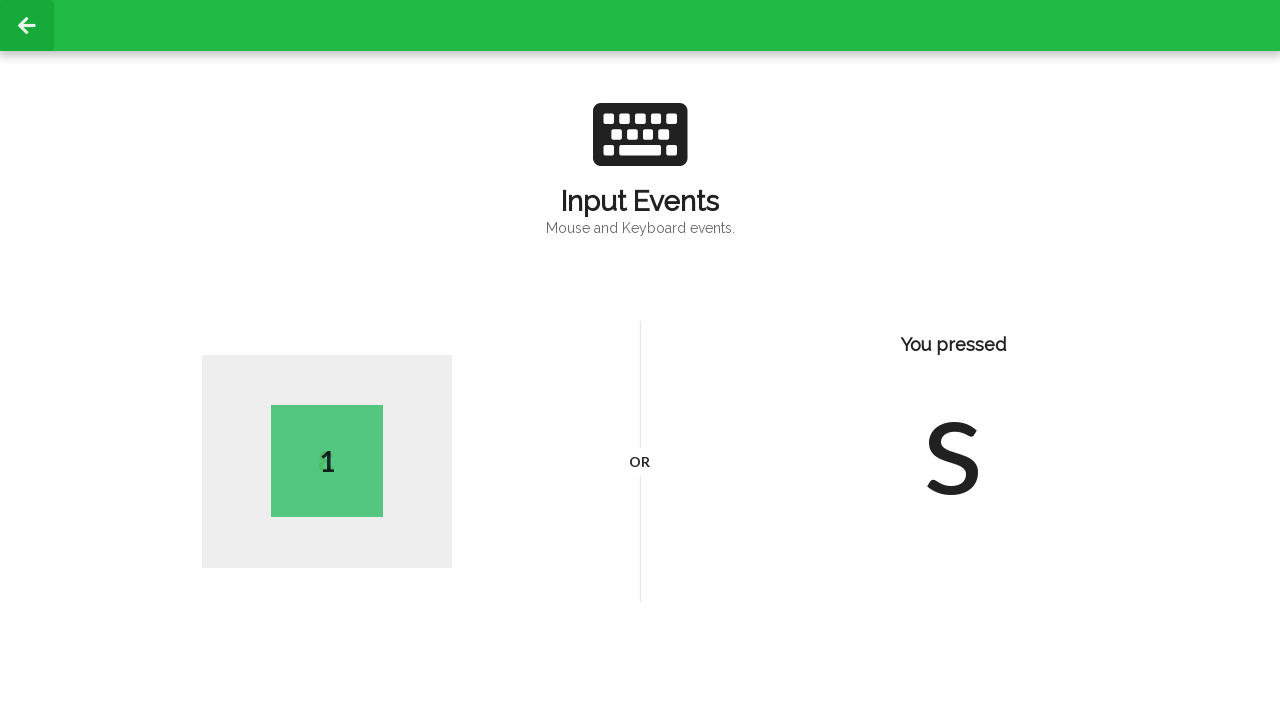

Pressed CTRL+A to select all text
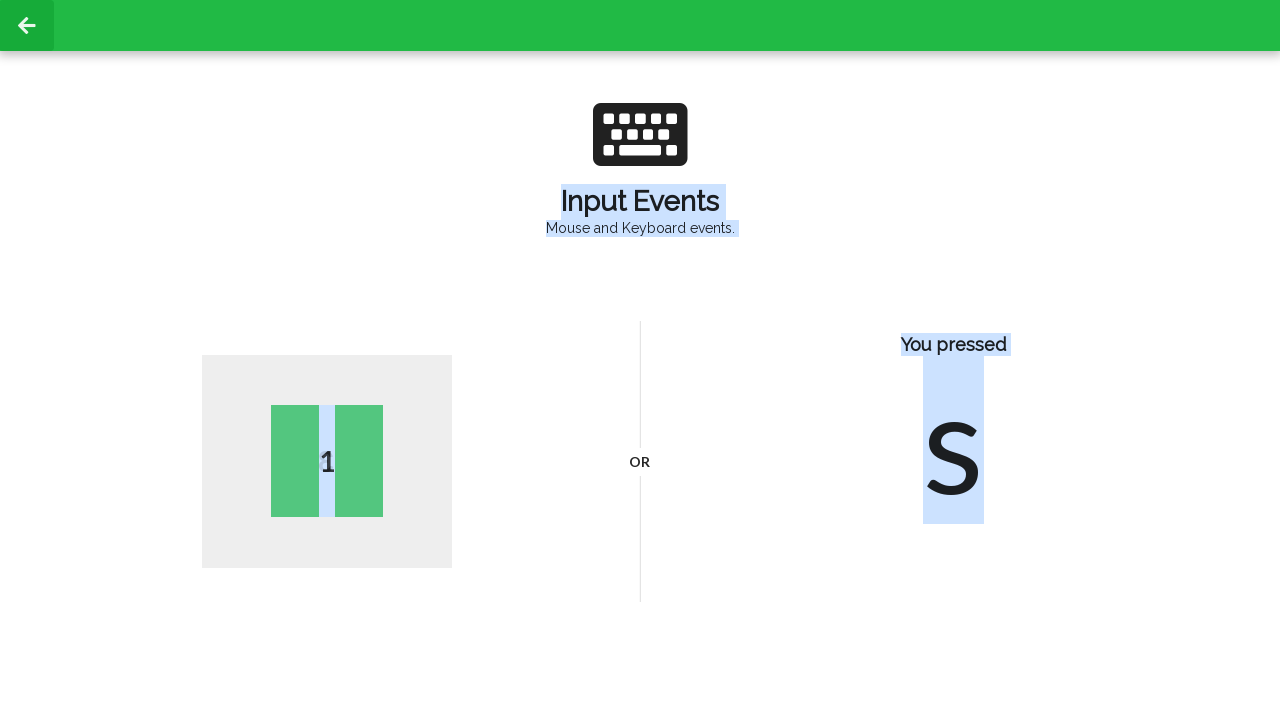

Pressed CTRL+C to copy selected text
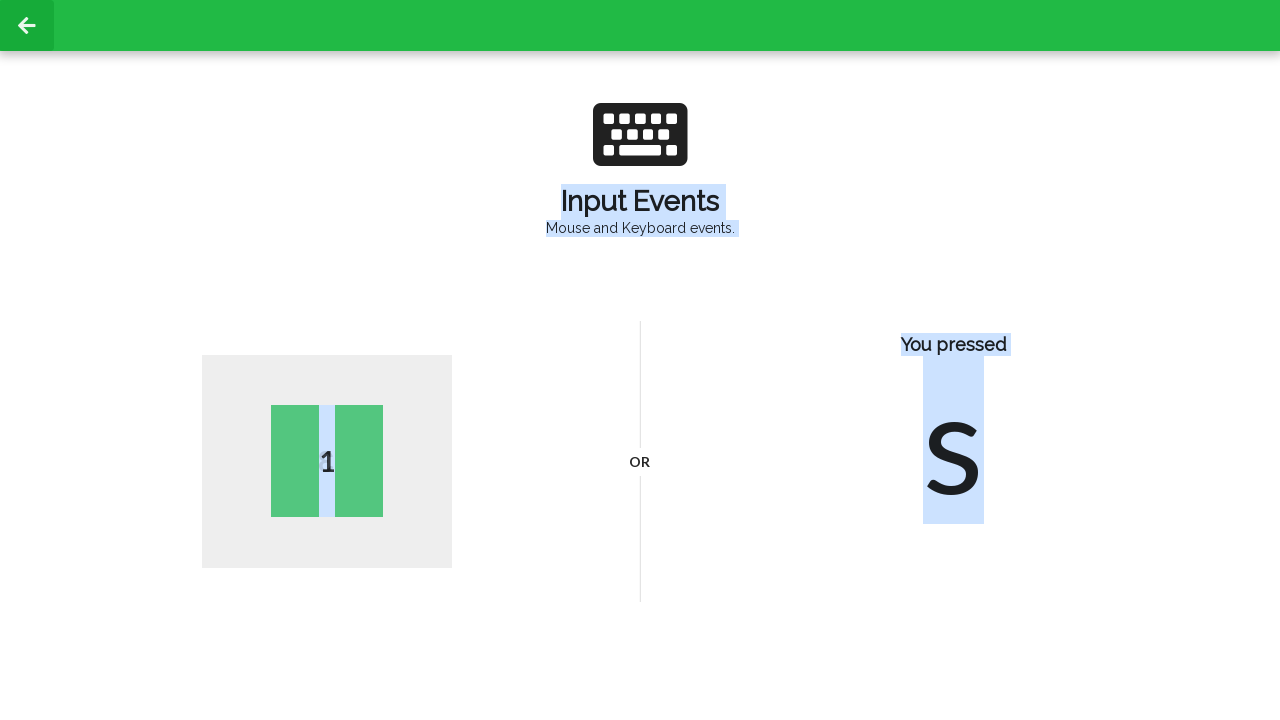

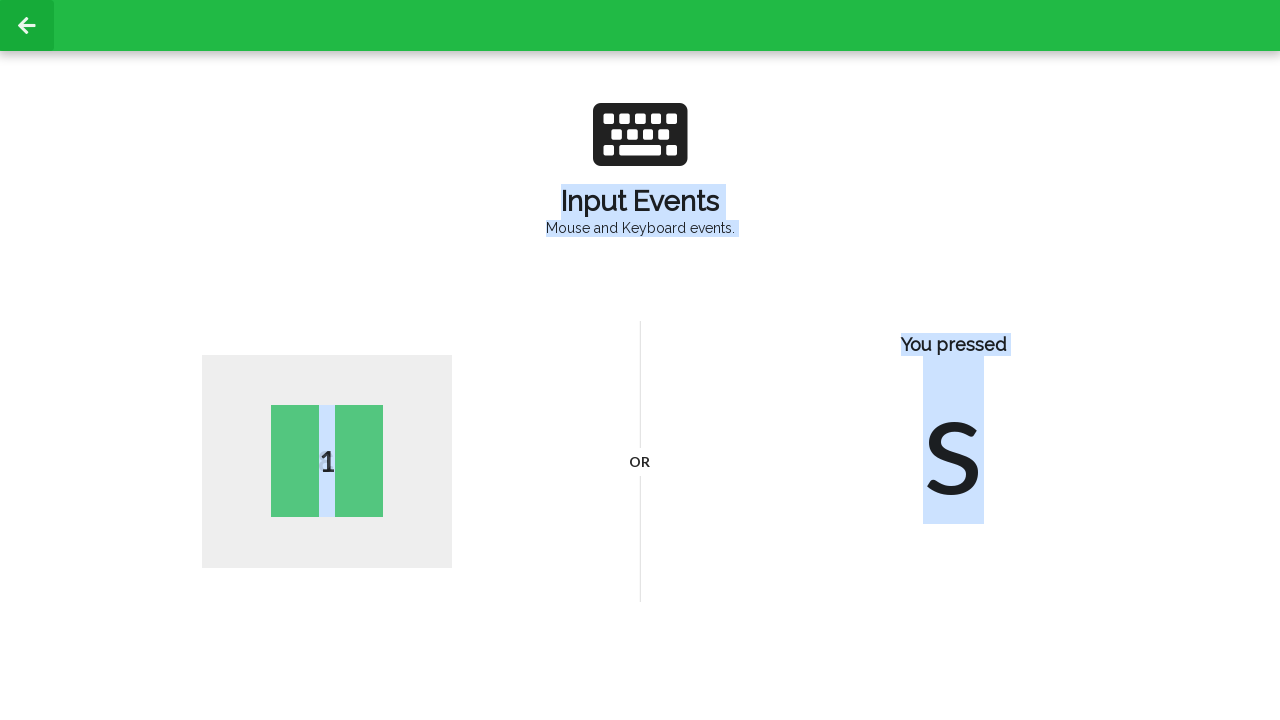